Tests dynamic dropdown functionality on a flight booking practice page by selecting origin city (Bhopal - BHO) and destination city (Mumbai - BOM) from cascading dropdown menus.

Starting URL: https://rahulshettyacademy.com/dropdownsPractise/

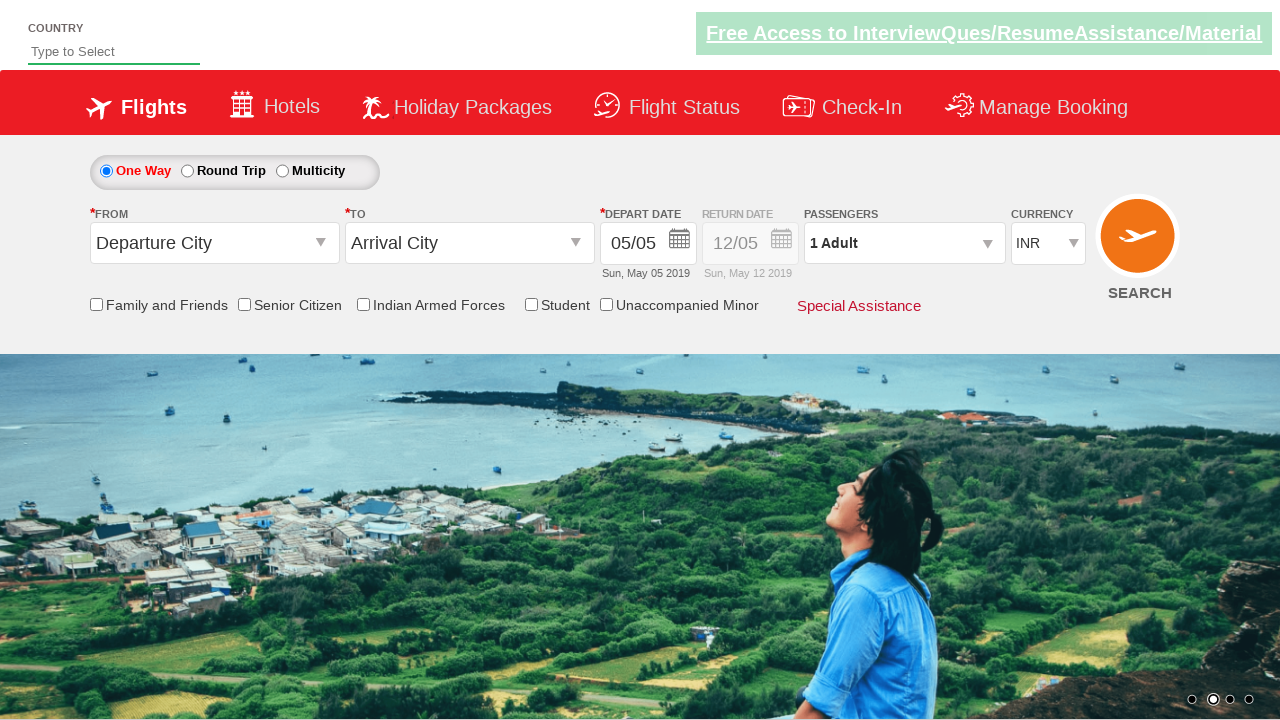

Clicked on origin city dropdown to open it at (214, 243) on #ctl00_mainContent_ddl_originStation1_CTXT
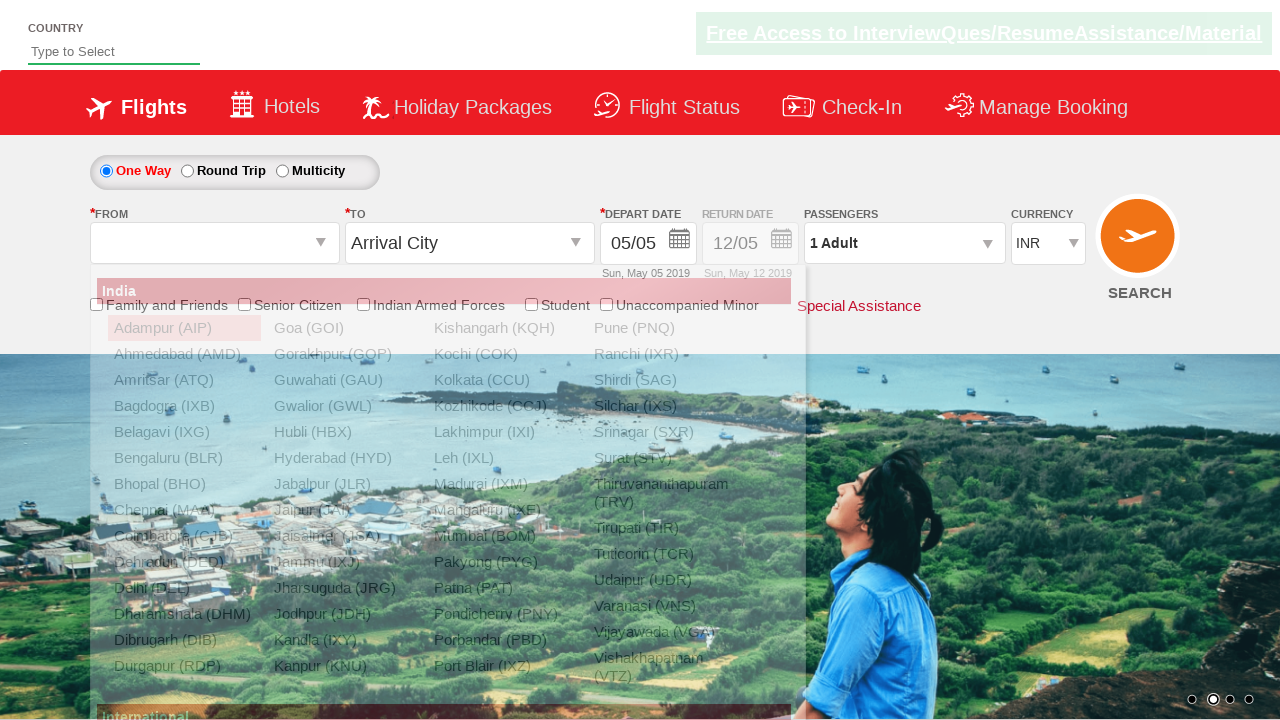

Selected Bhopal (BHO) as origin city from dropdown at (184, 484) on xpath=//div[@id='glsctl00_mainContent_ddl_originStation1_CTNR']//a[@value='BHO']
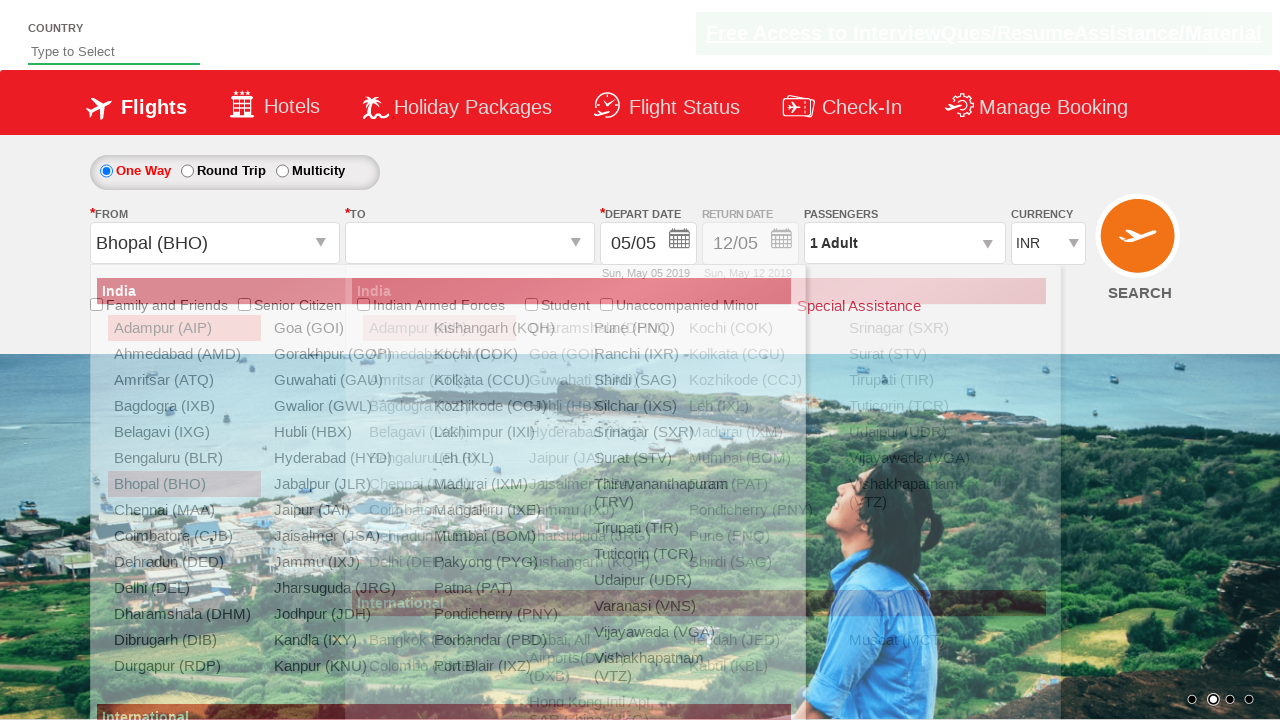

Selected Mumbai (BOM) as destination city from dropdown at (759, 458) on xpath=//div[@id='glsctl00_mainContent_ddl_destinationStation1_CTNR']//a[@value='
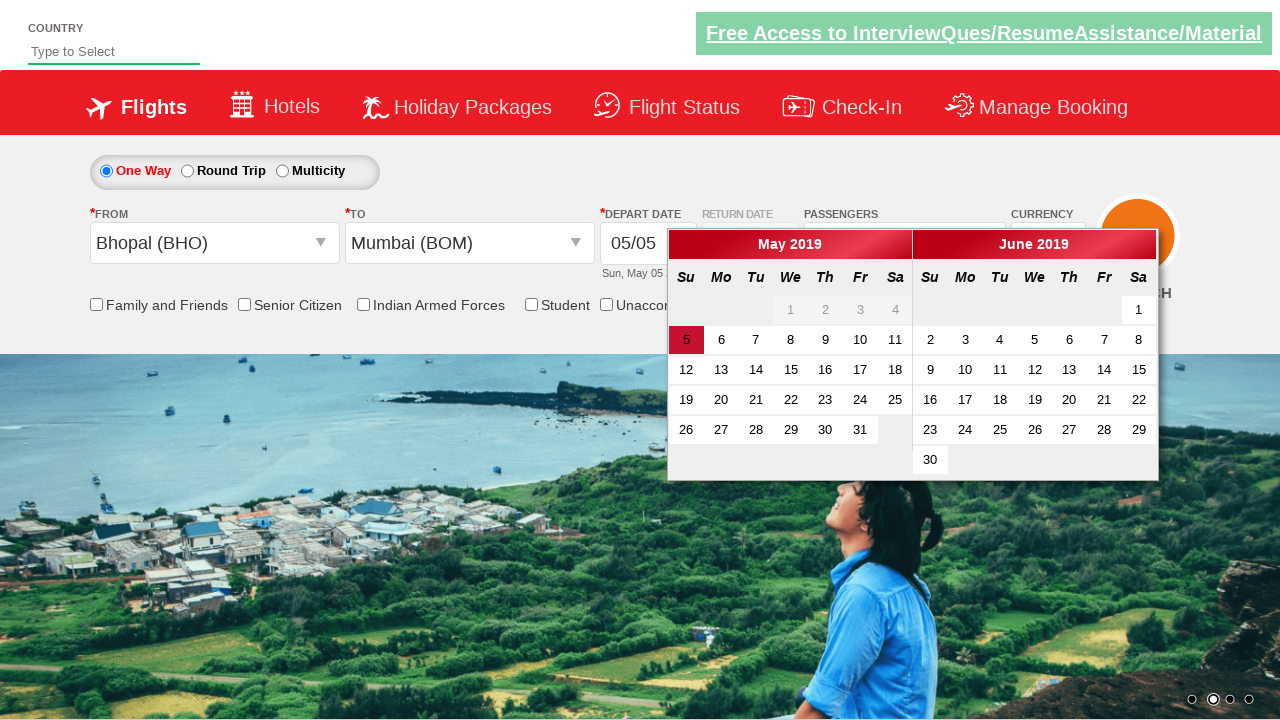

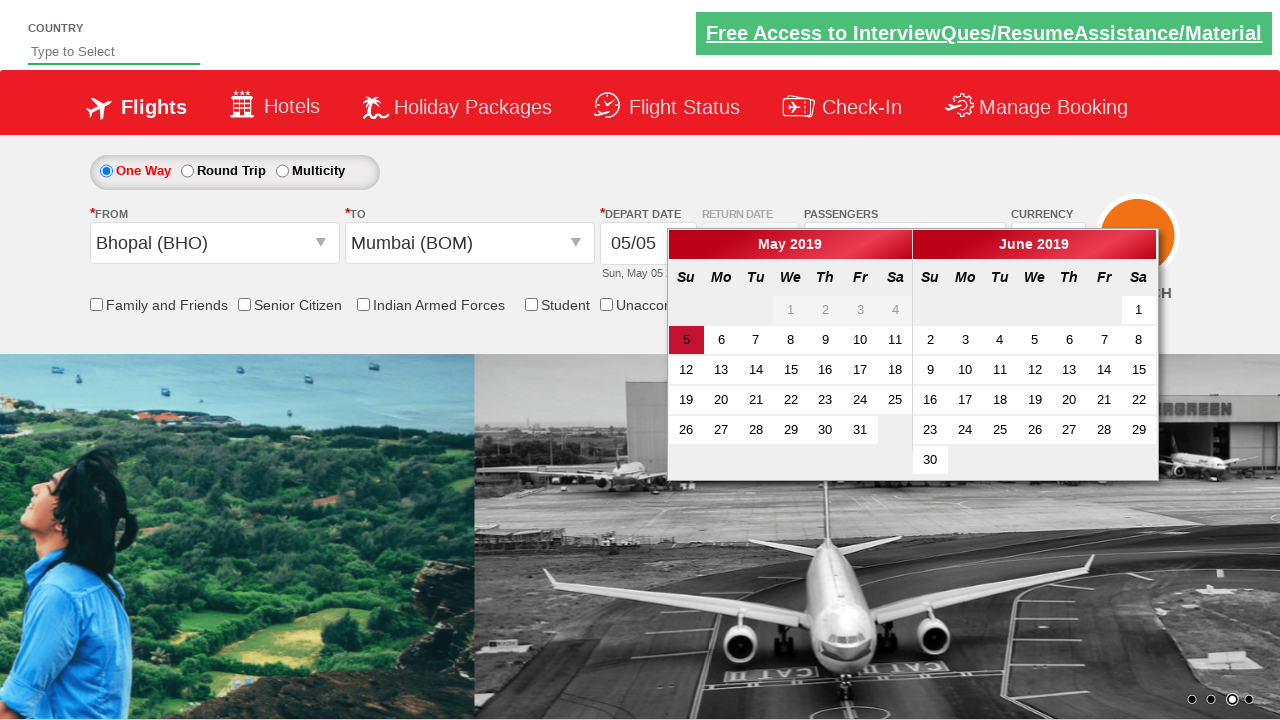